Tests double-click functionality on a button and verifies the success message appears

Starting URL: https://demoqa.com/buttons

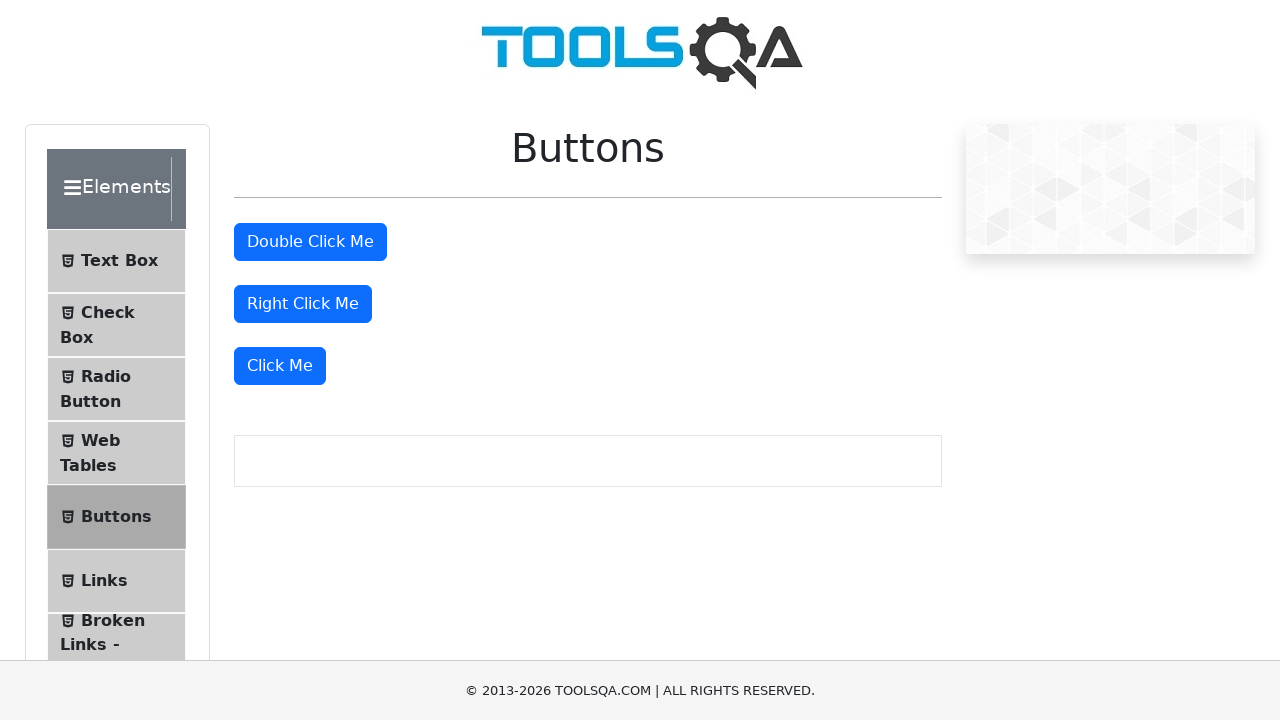

Double-clicked the double click button at (310, 242) on #doubleClickBtn
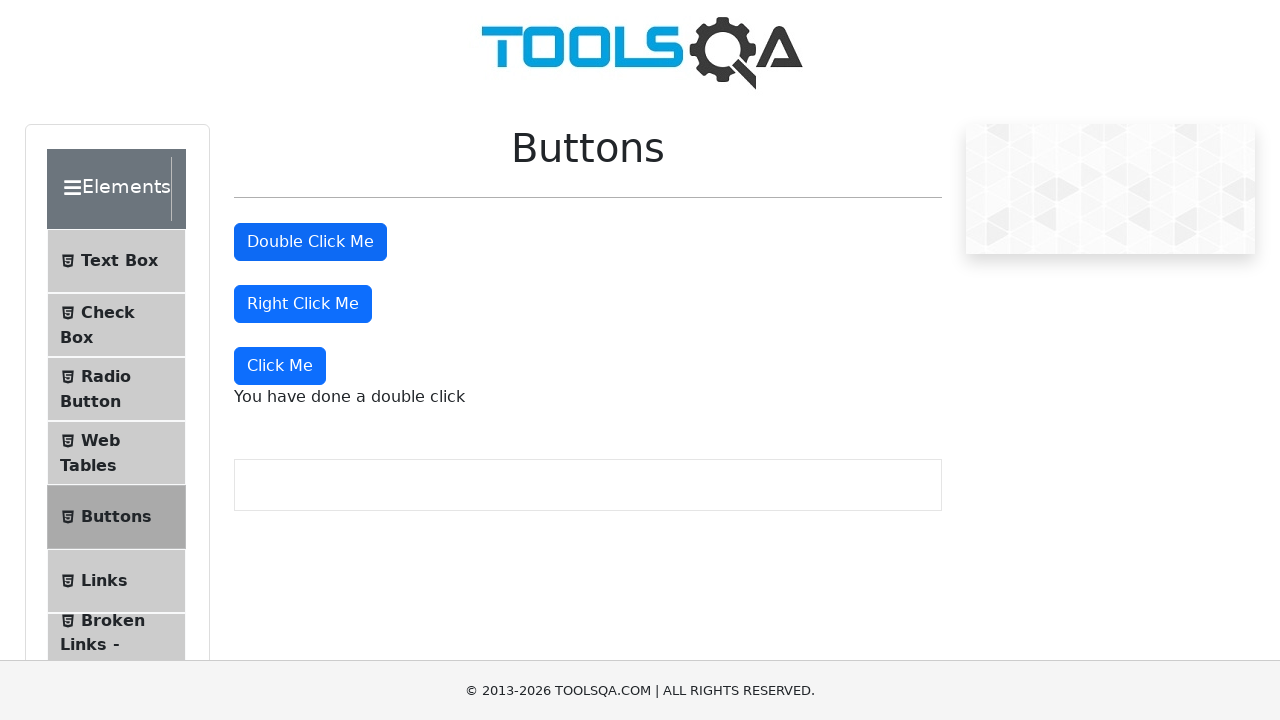

Success message element appeared after double-click
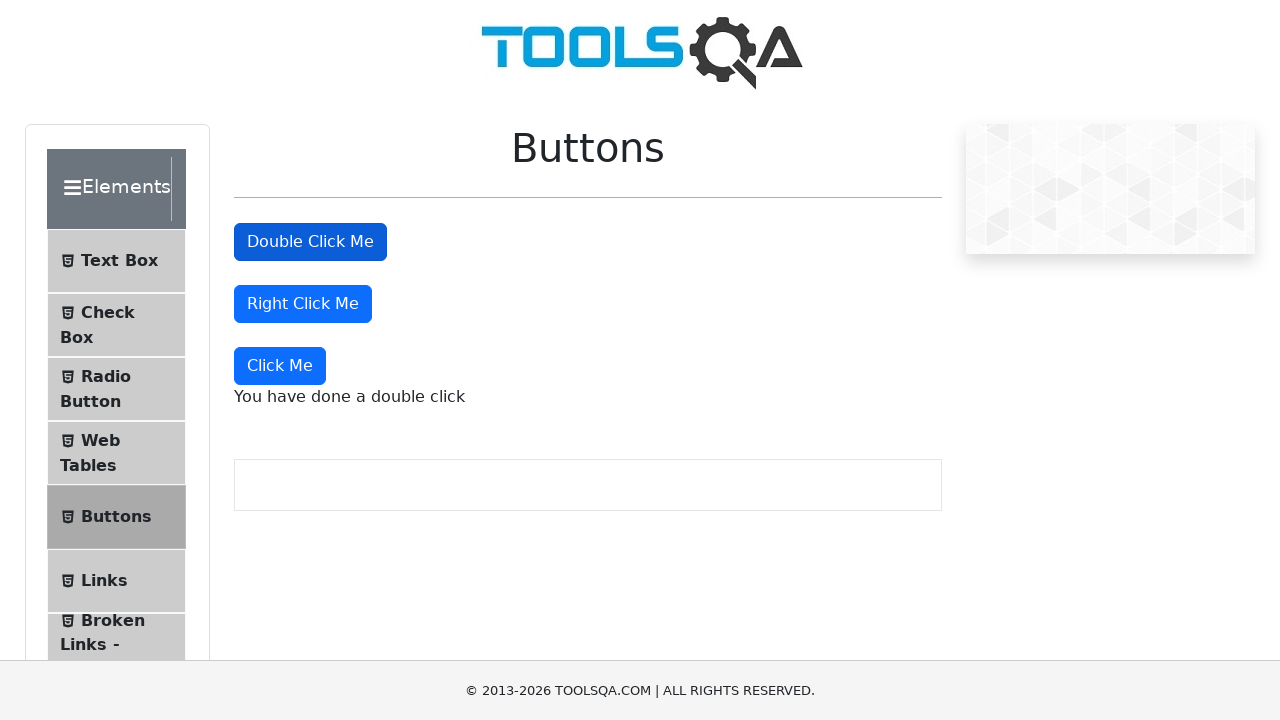

Verified success message text is 'You have done a double click'
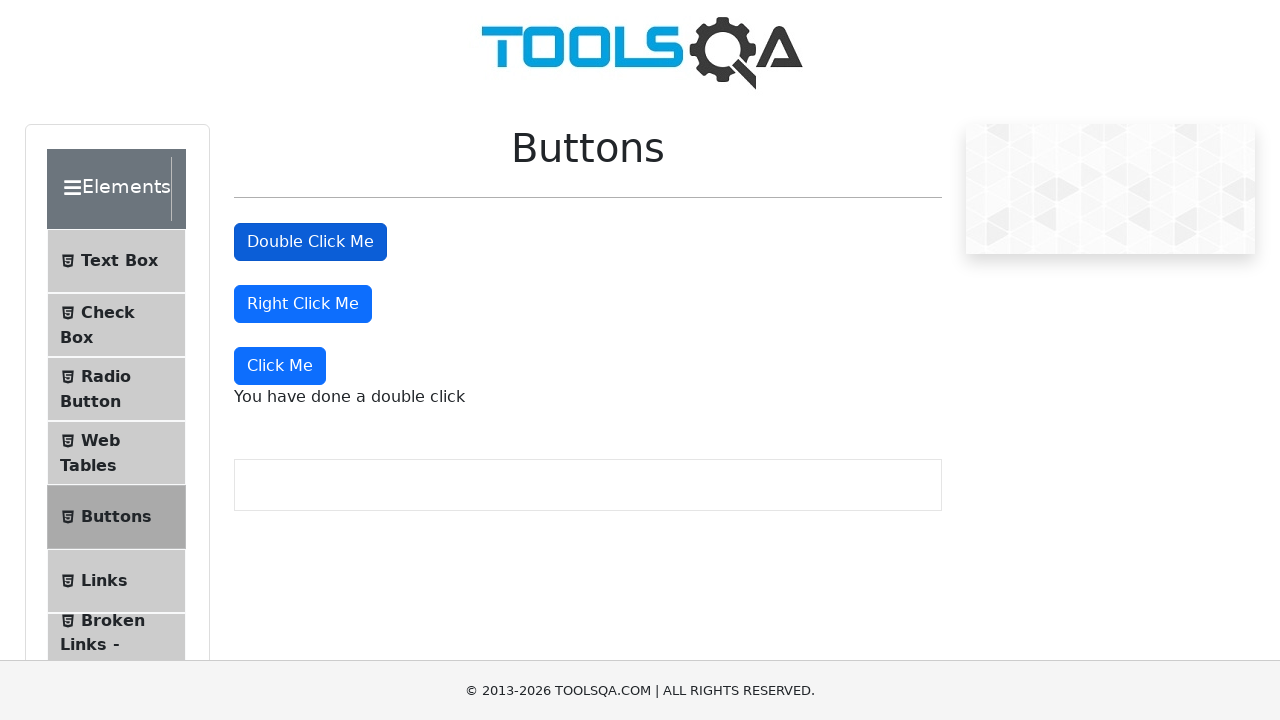

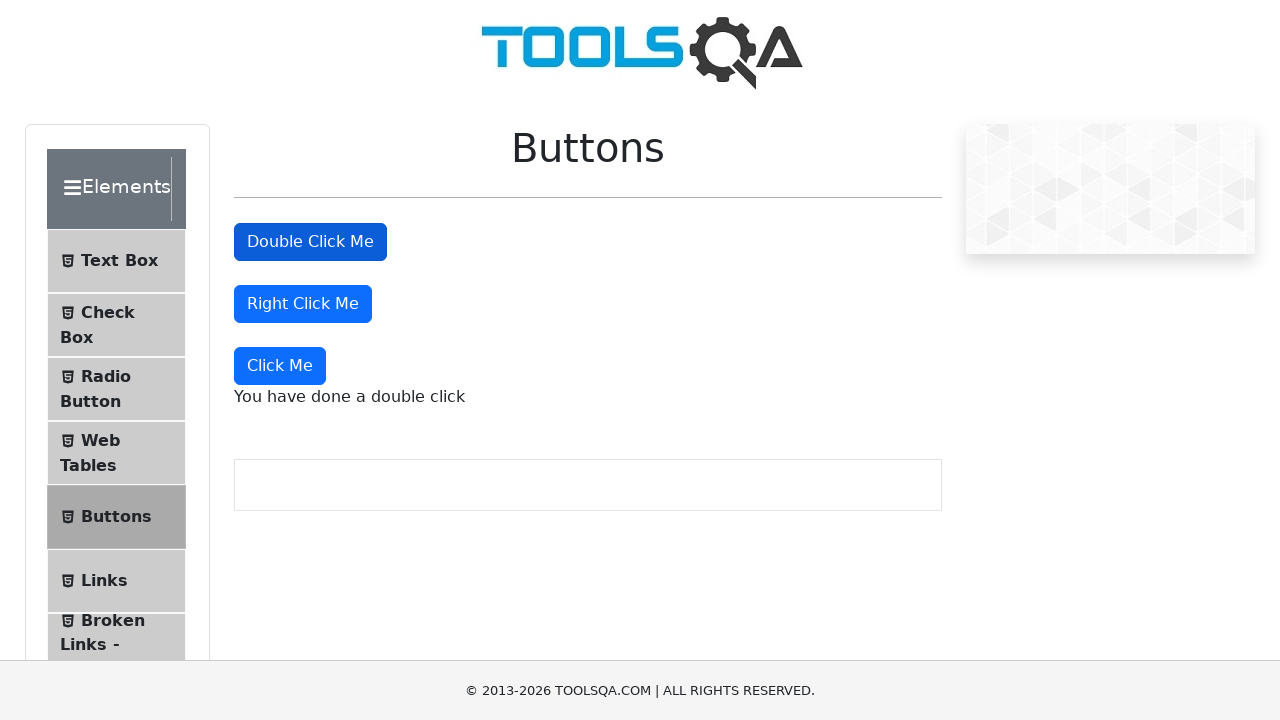